Tests element visibility by hiding and showing a textbox using hide/show buttons

Starting URL: https://rahulshettyacademy.com/AutomationPractice/

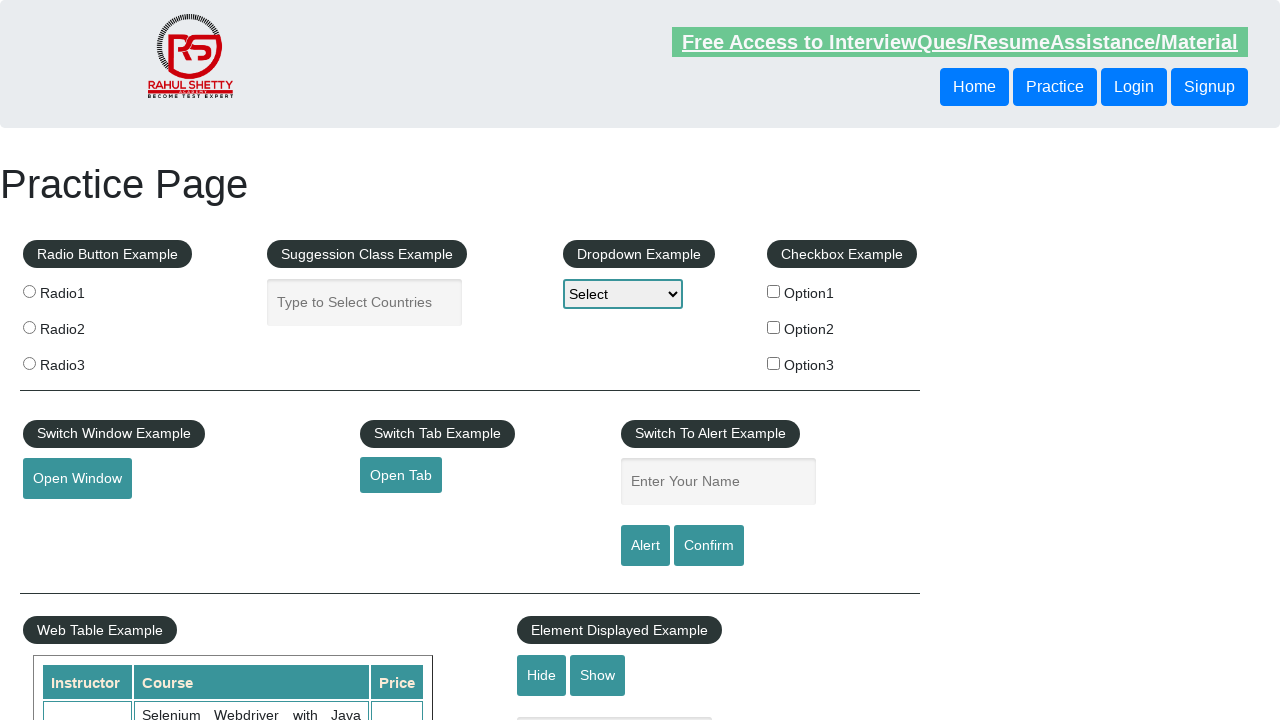

Verified that textbox element is initially visible
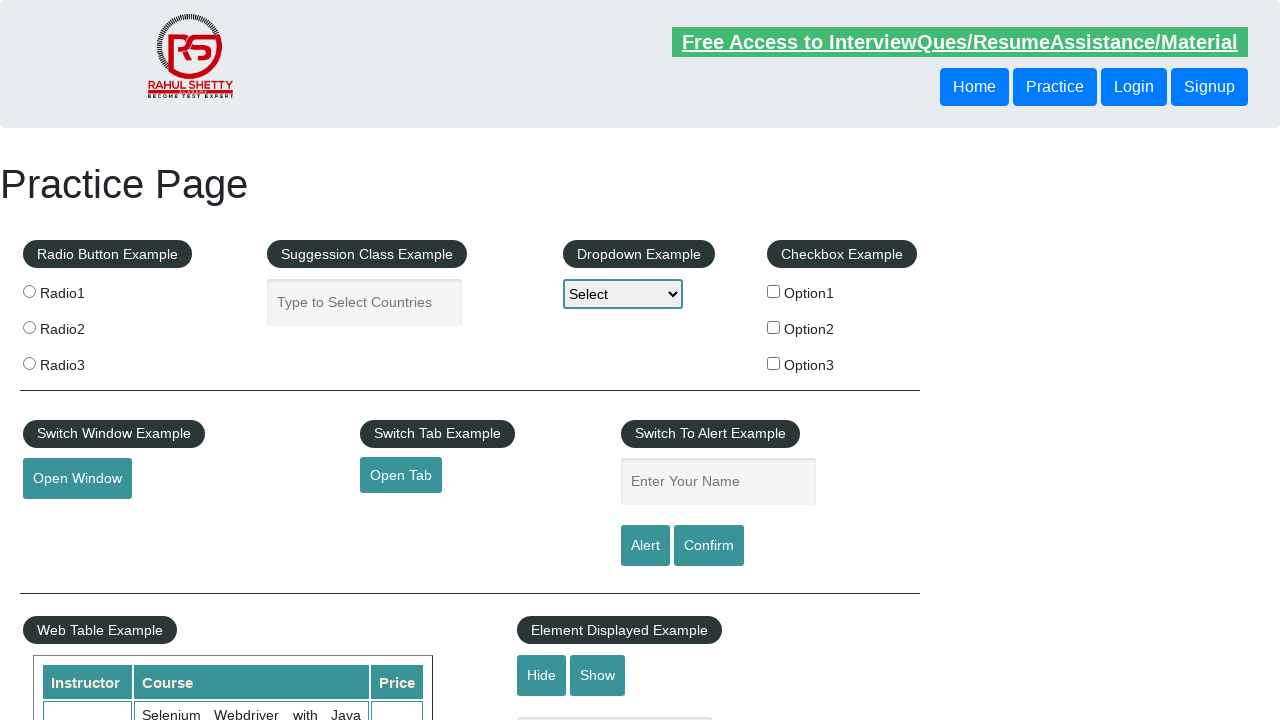

Clicked hide button to hide the textbox at (542, 675) on #hide-textbox
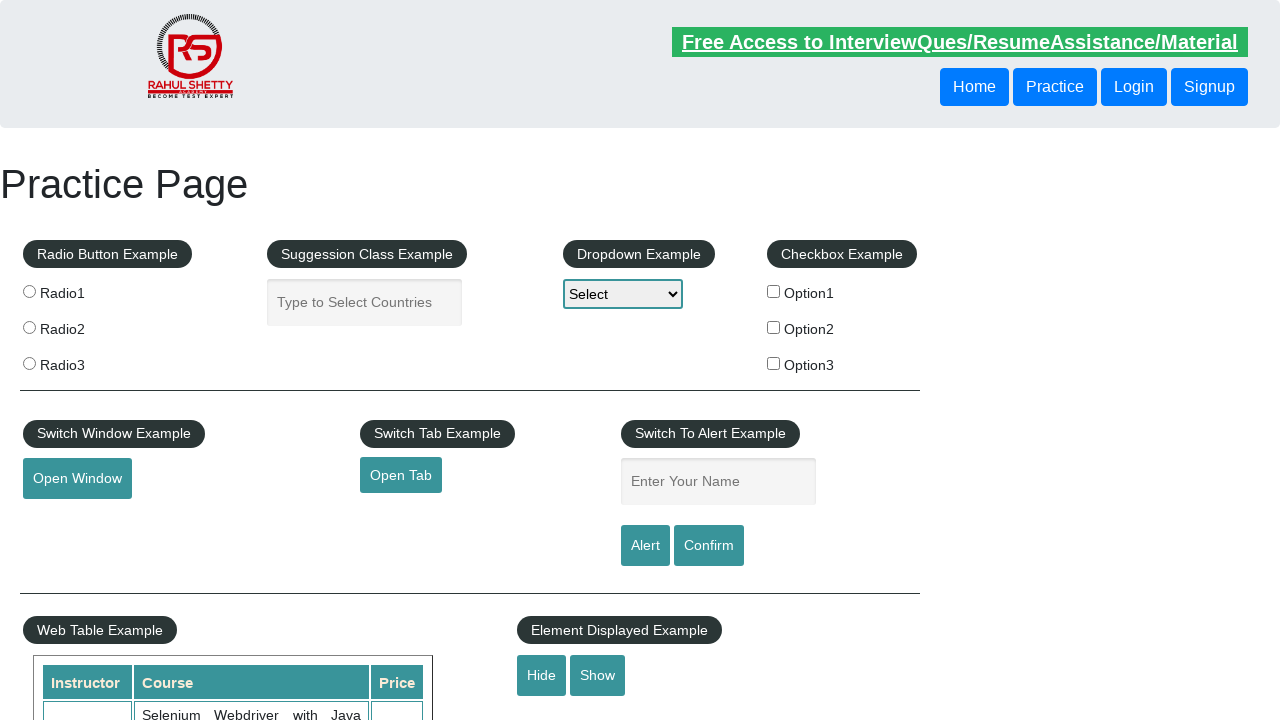

Verified that textbox element is now hidden
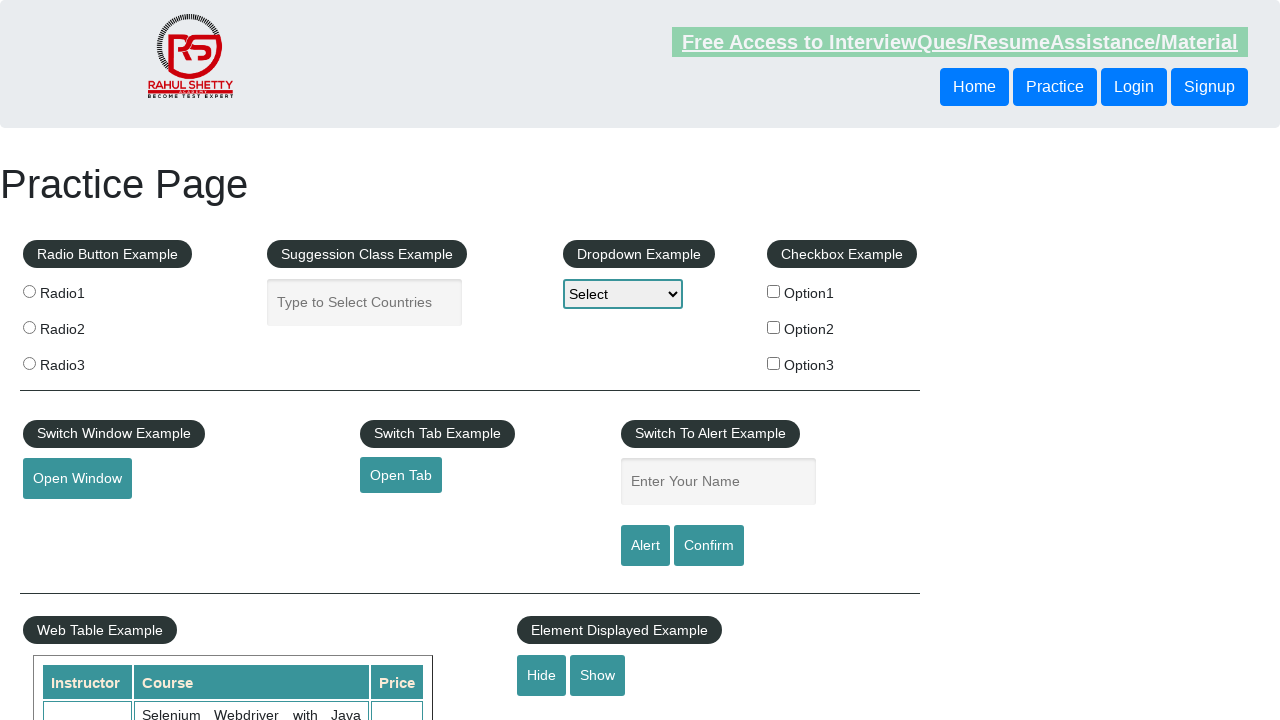

Clicked show button to display the textbox at (598, 675) on #show-textbox
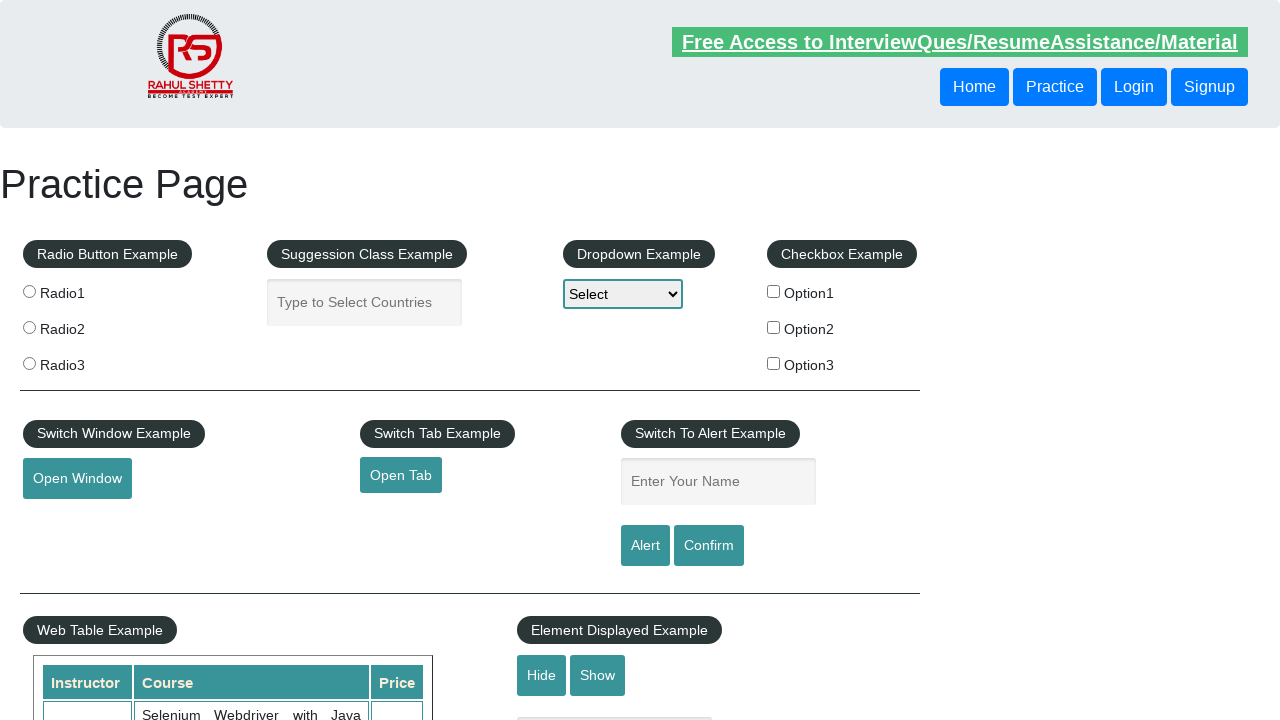

Verified that textbox element is visible again
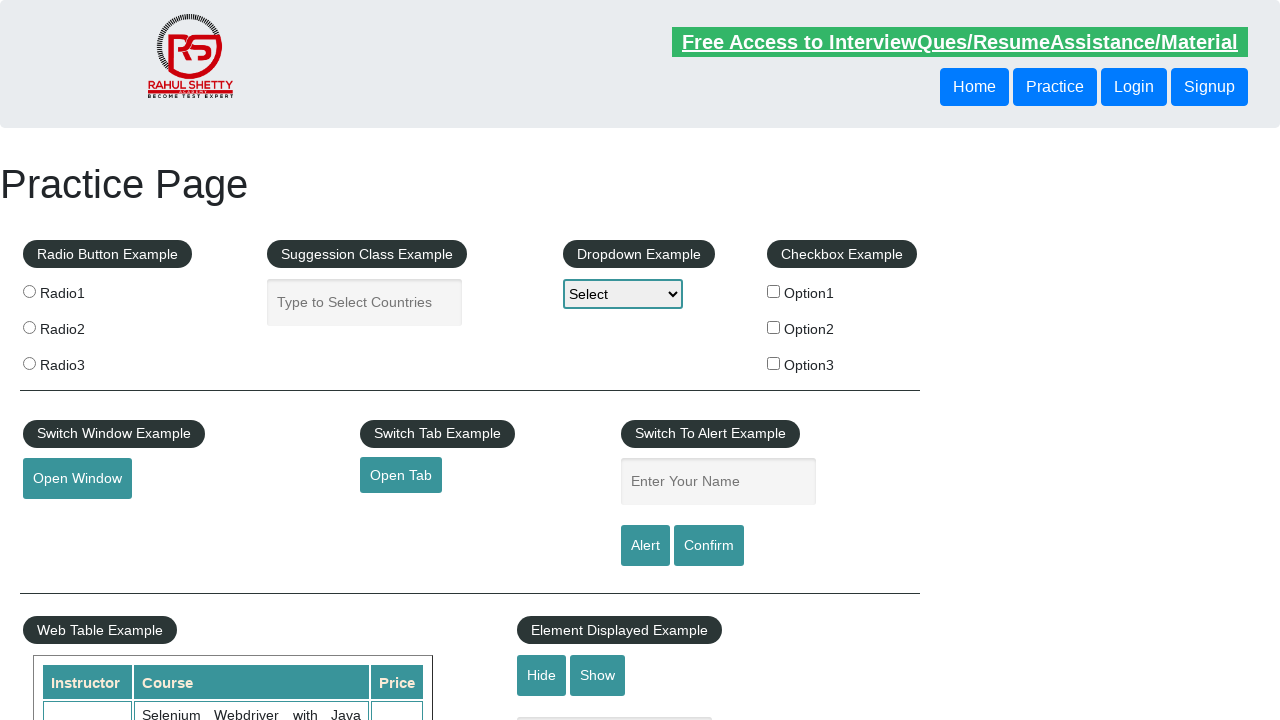

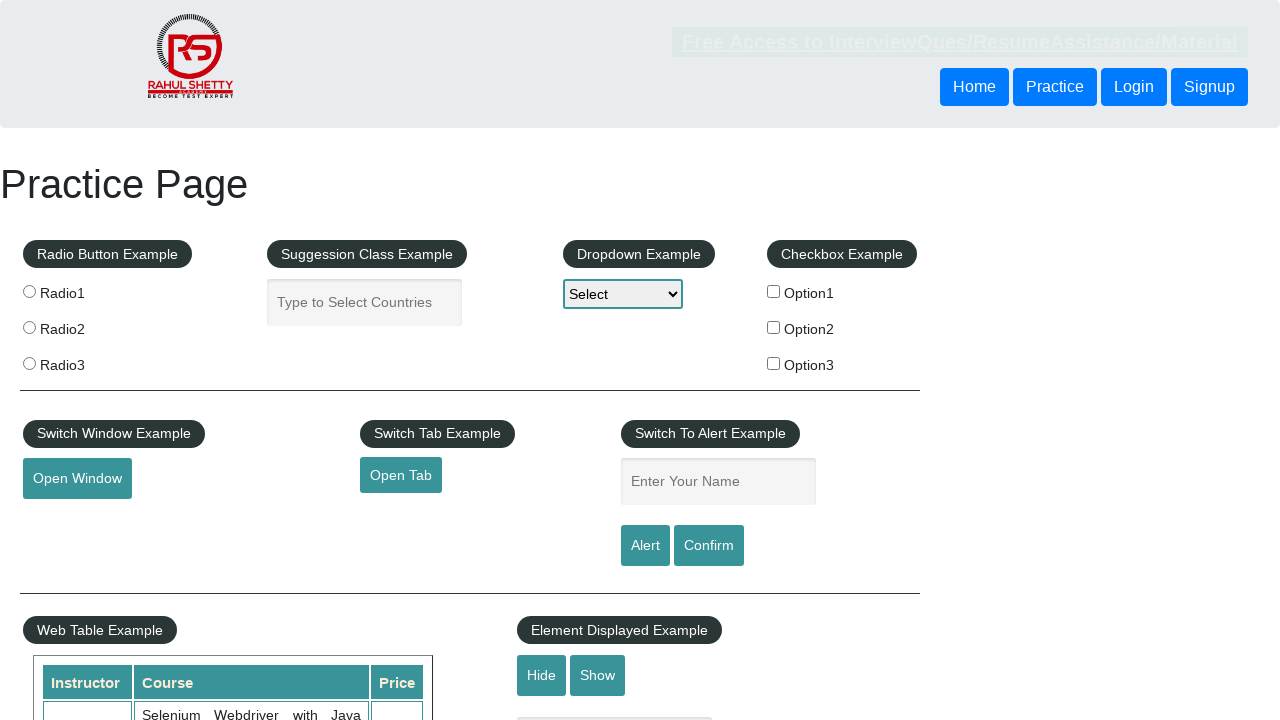